Tests modal window handling by closing an entry advertisement popup that appears on page load

Starting URL: http://the-internet.herokuapp.com/entry_ad

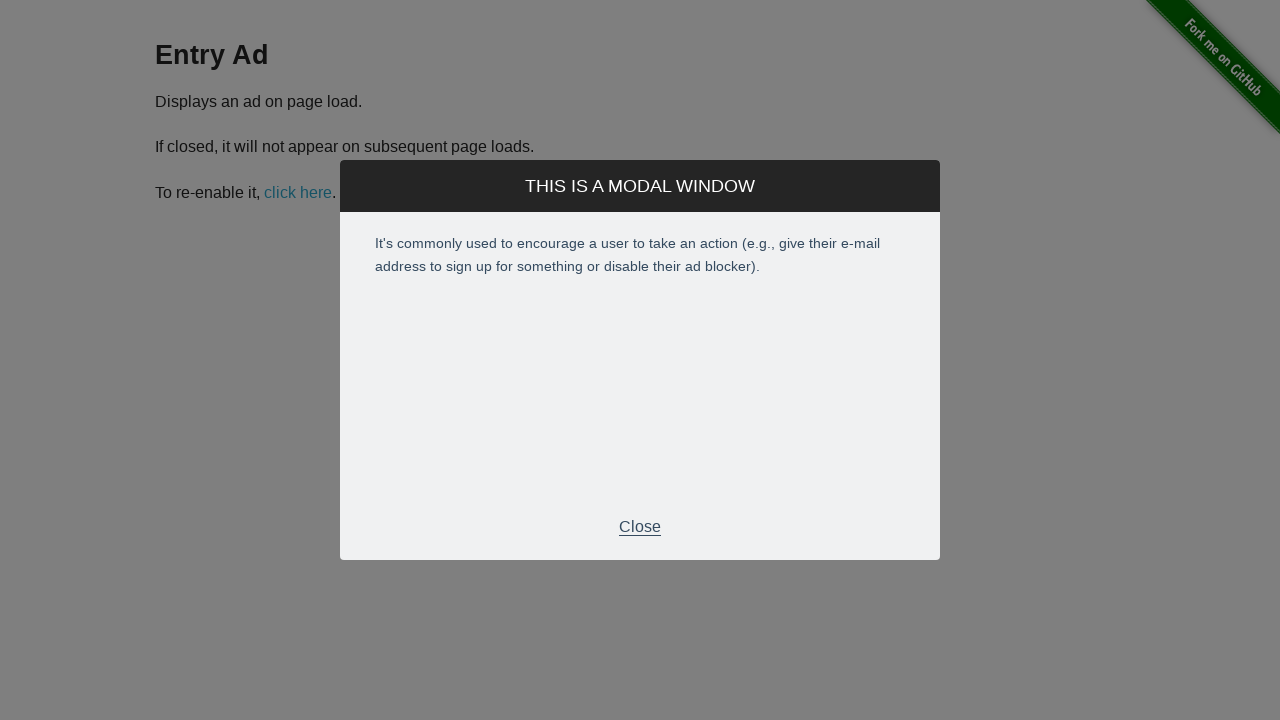

Entry advertisement modal appeared on page load
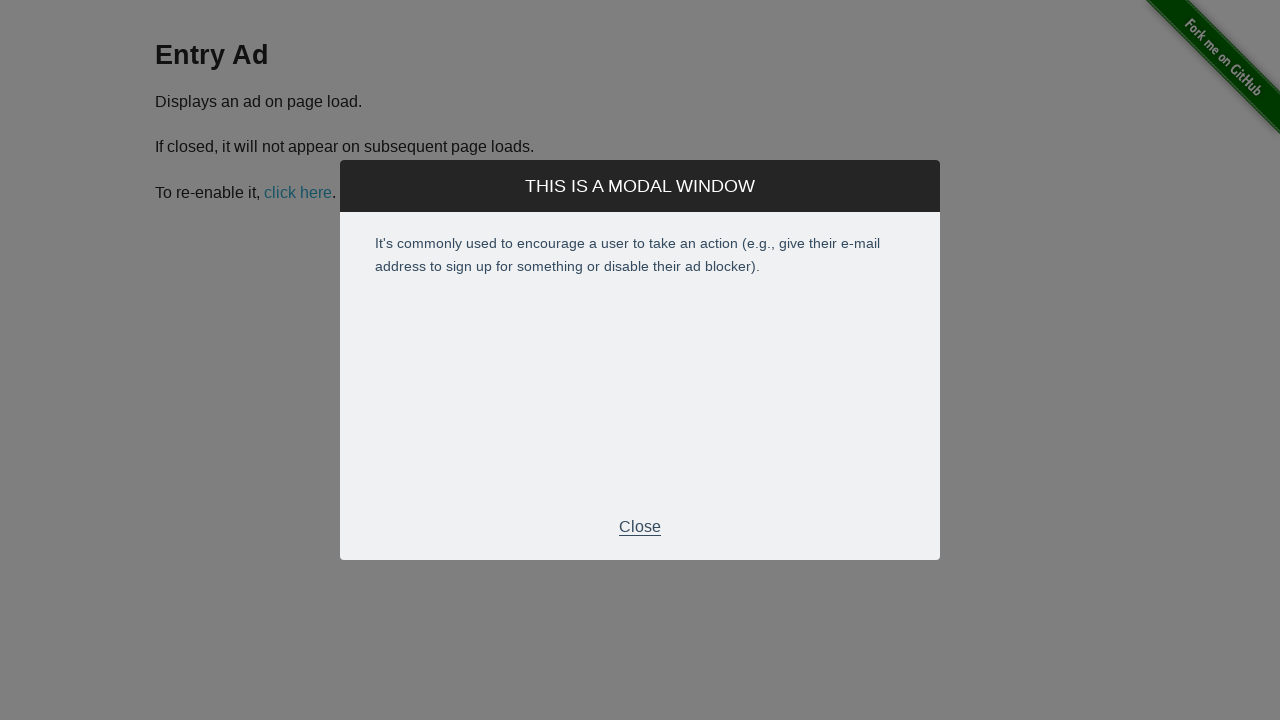

Clicked the Close button in the modal at (640, 527) on div.modal p:text('Close')
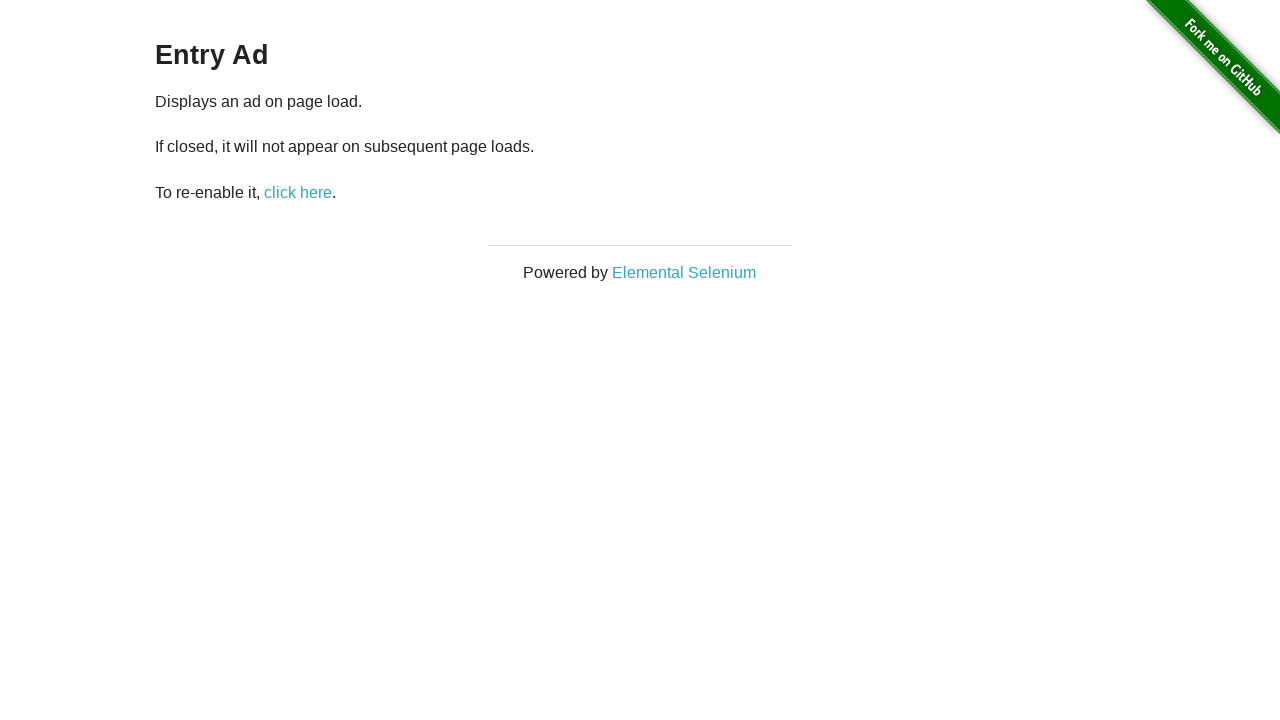

Modal successfully closed and is no longer visible
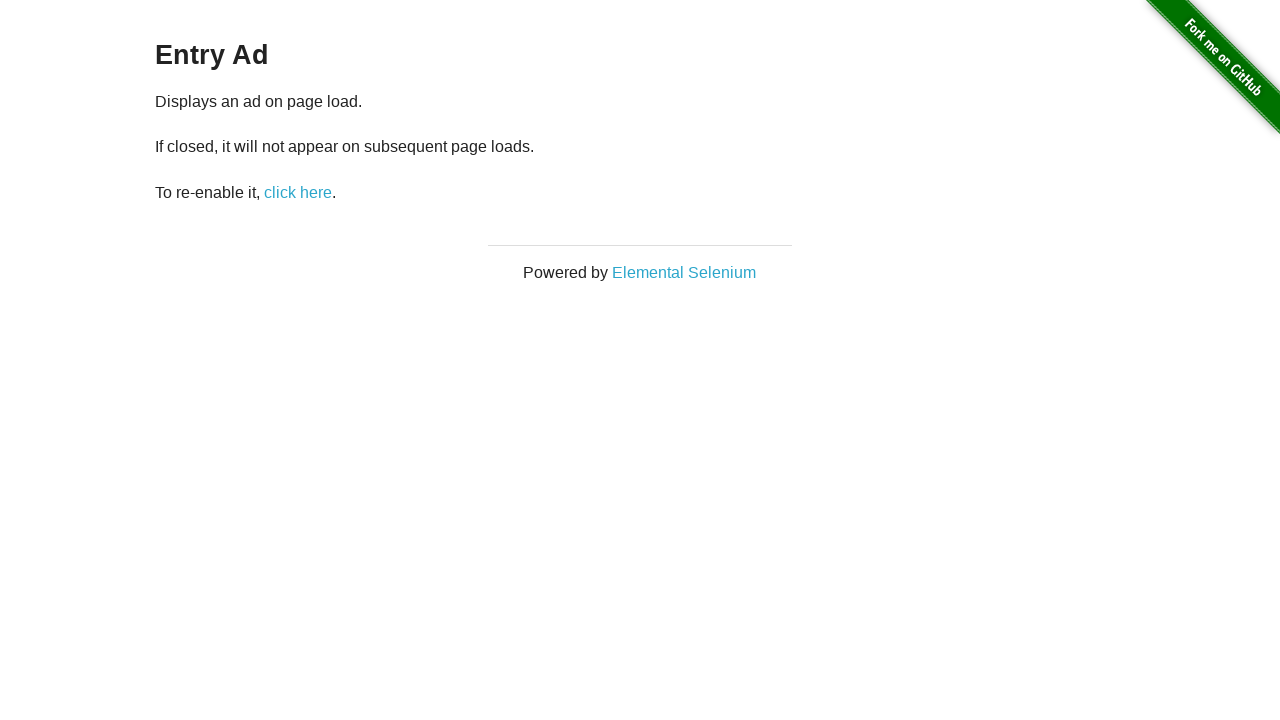

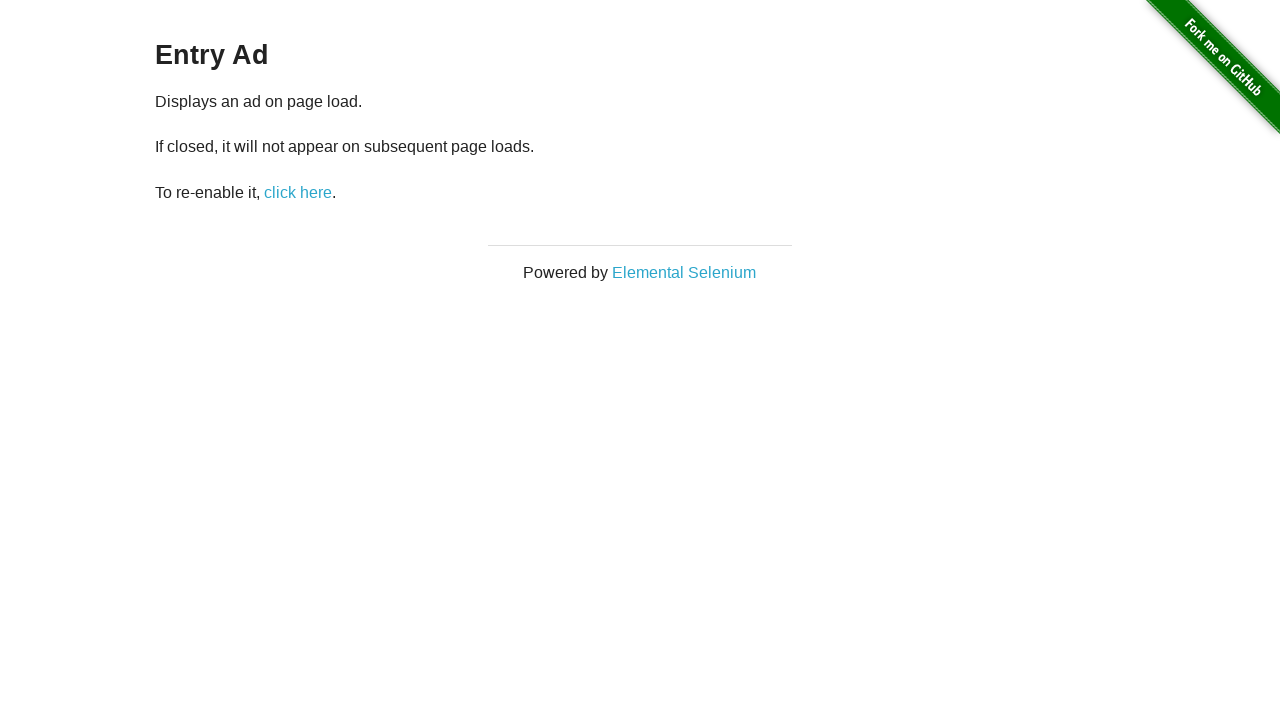